Drags the slider to value 20 and verifies the output displays the correct value

Starting URL: https://demoqa.com/slider

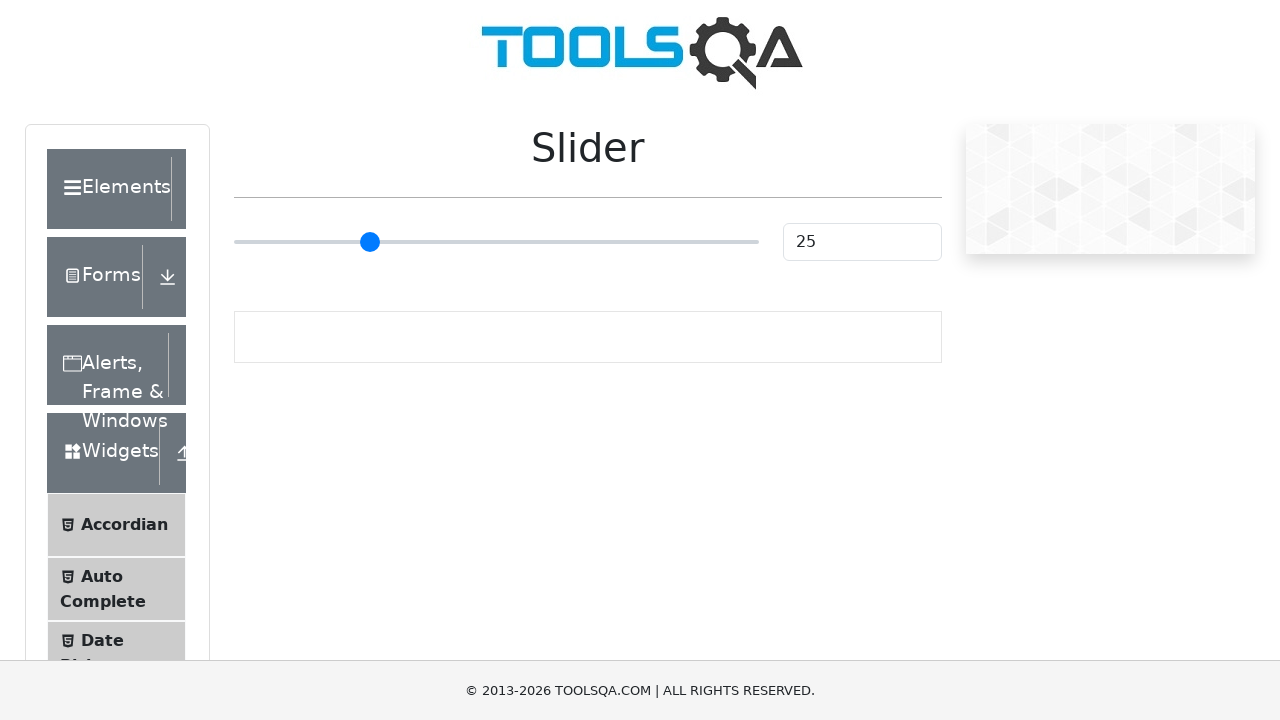

Located the slider element
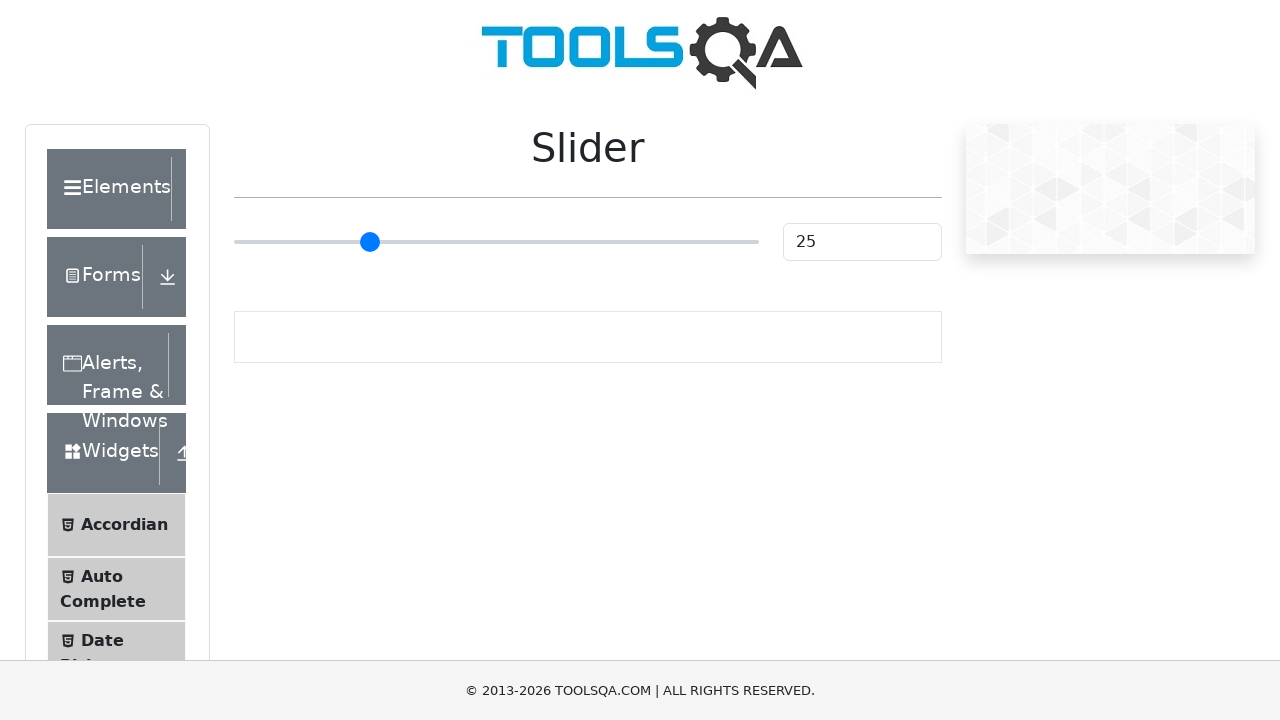

Retrieved slider bounding box for drag calculation
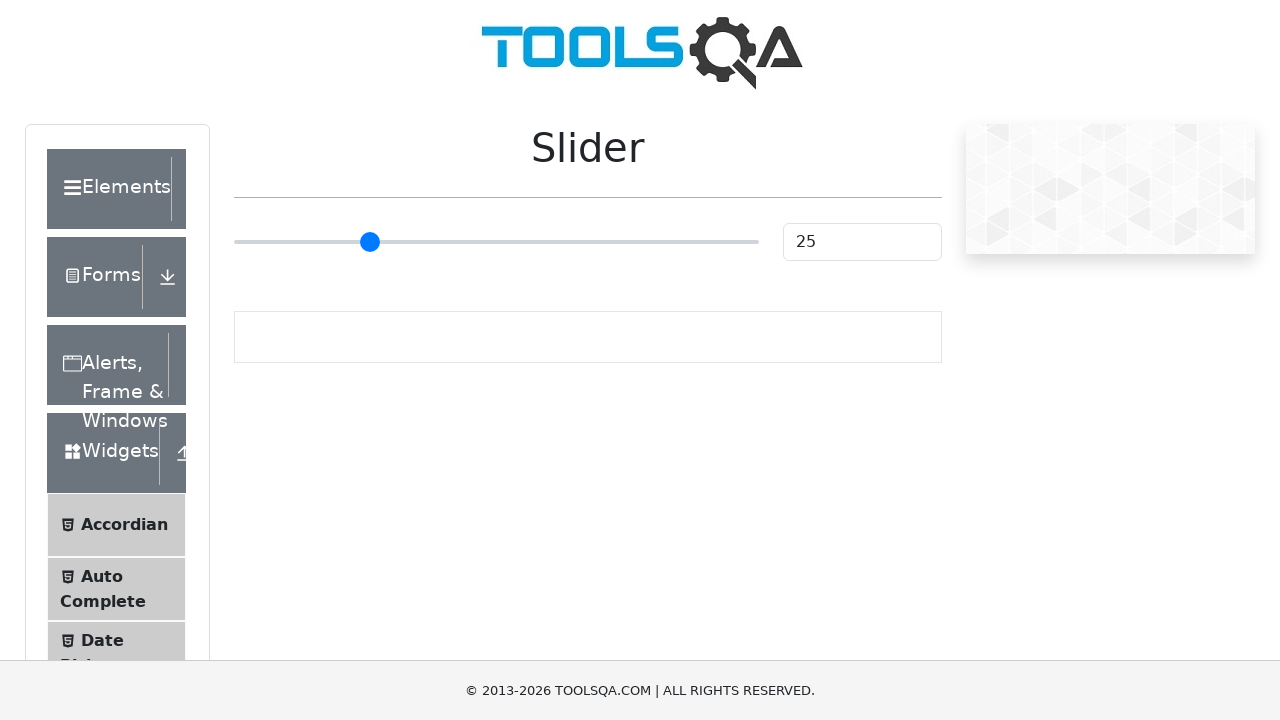

Dragged slider to value 20 on input[type='range']
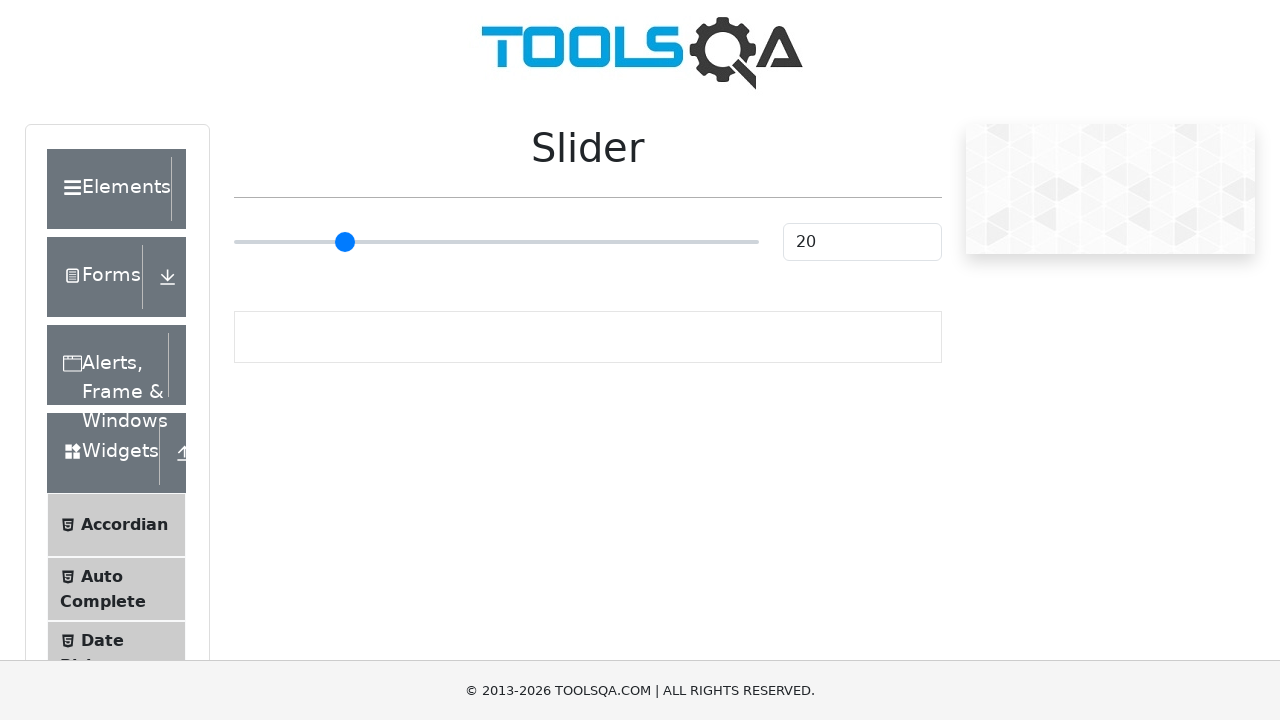

Verified slider output displays value 20
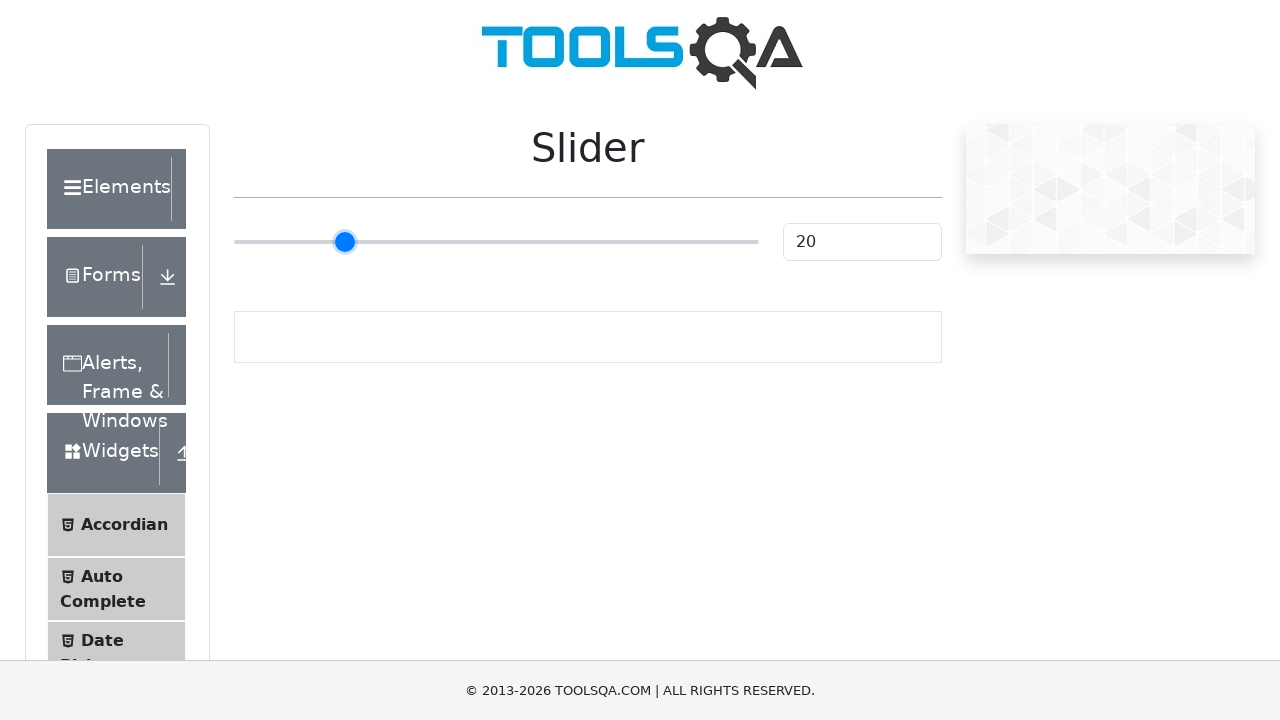

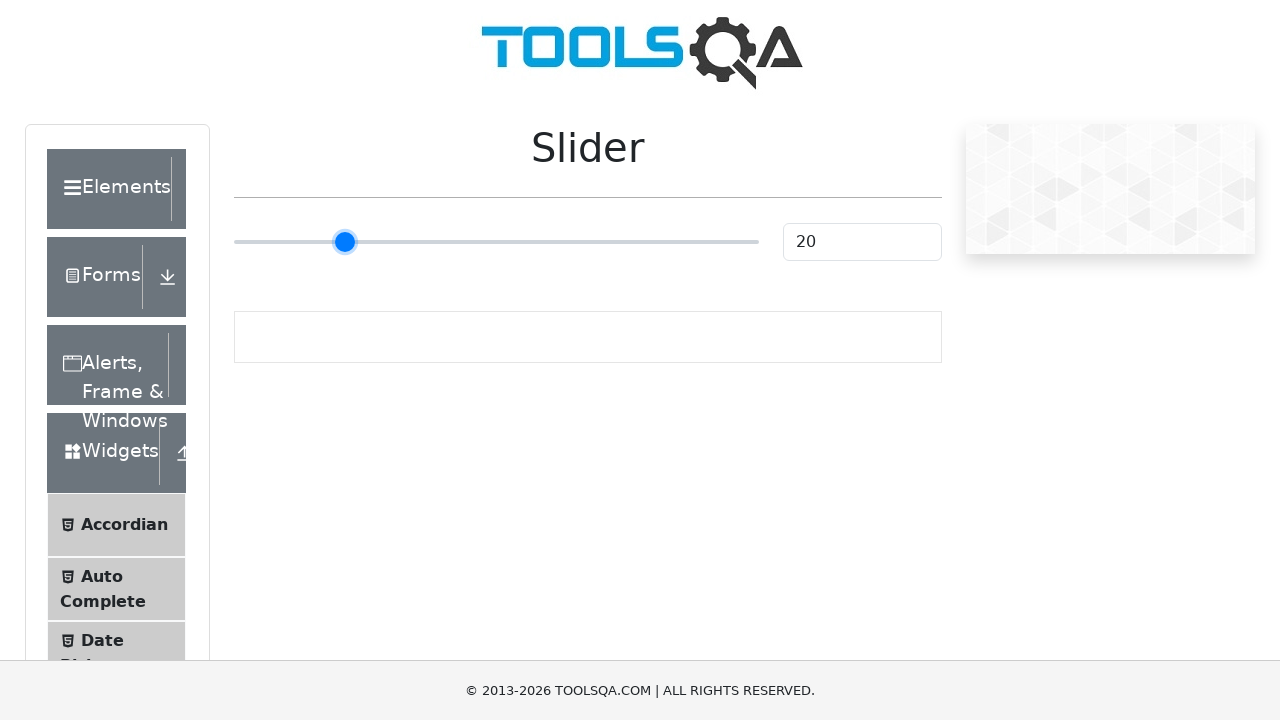